Tests adding a new person to the employee list by filling out all form fields including name, surname, job, date of birth, language checkbox, gender radio button, and status dropdown.

Starting URL: https://kristinek.github.io/site/tasks/list_of_people

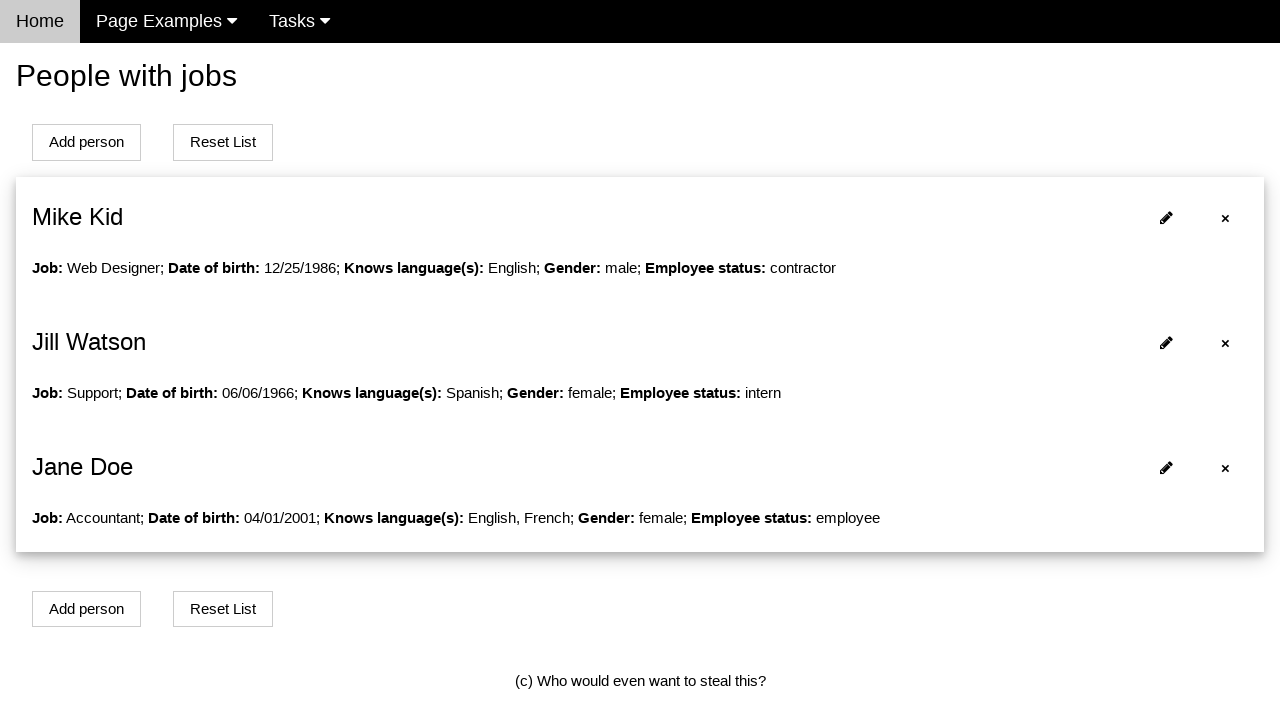

Clicked 'Add person' button to open modal at (86, 142) on xpath=//button[@onclick='openModalForAddPerson()']
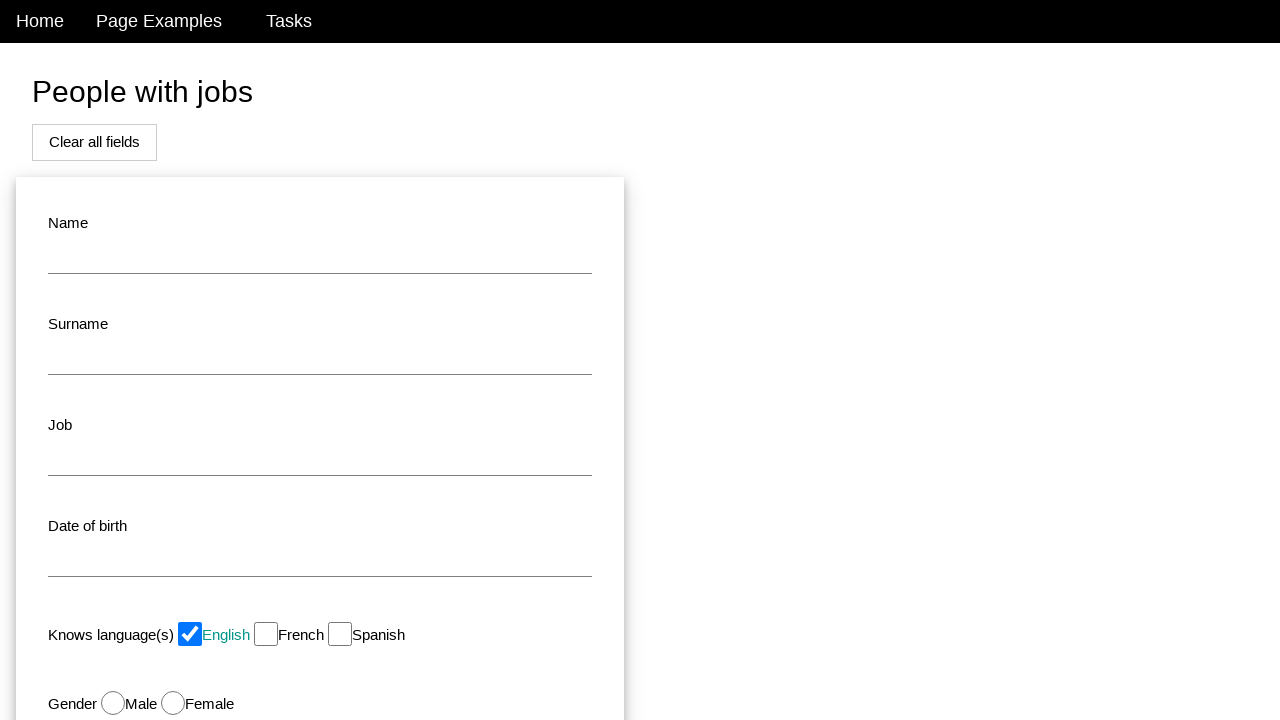

Filled name field with 'John' on #name
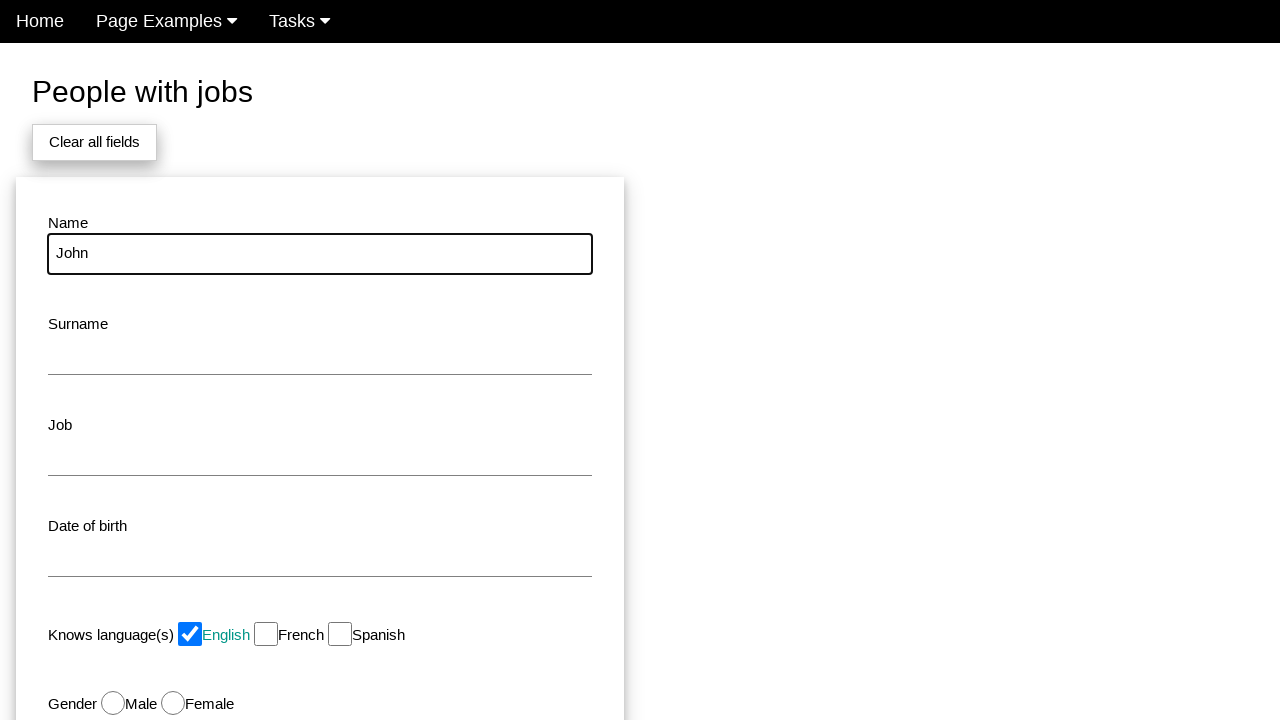

Filled surname field with 'Smith' on #surname
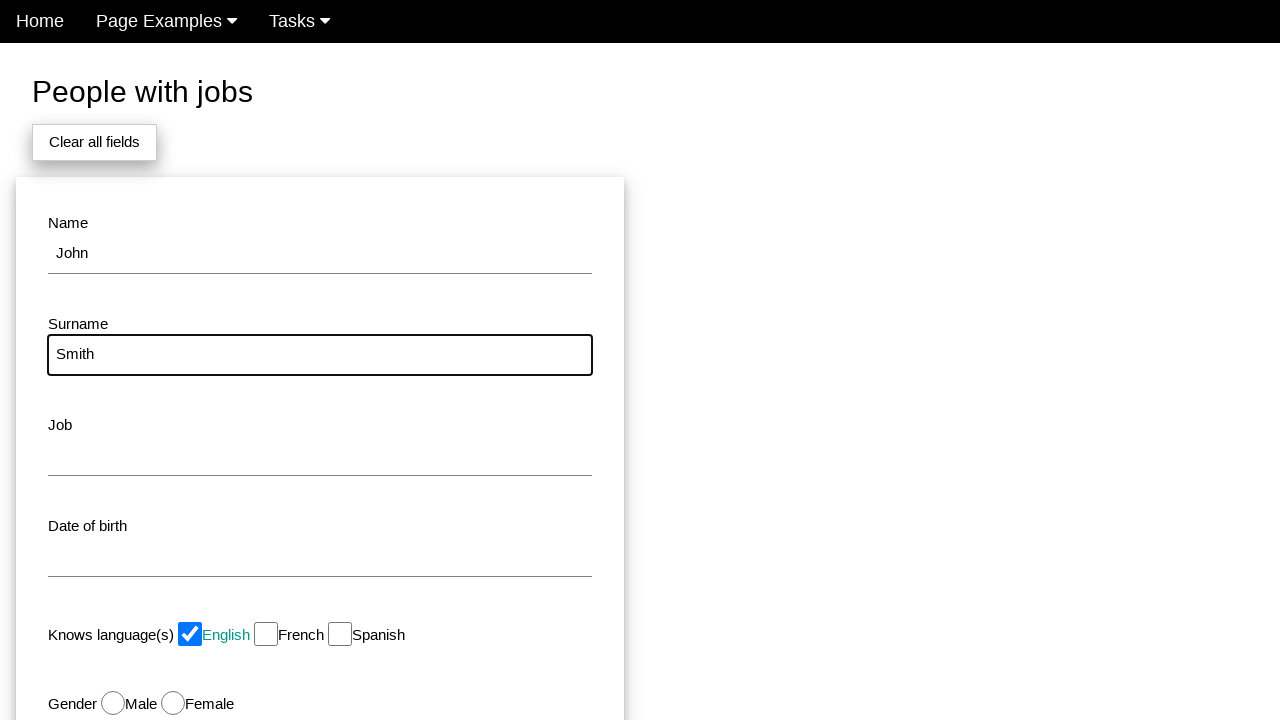

Filled job field with 'Developer' on #job
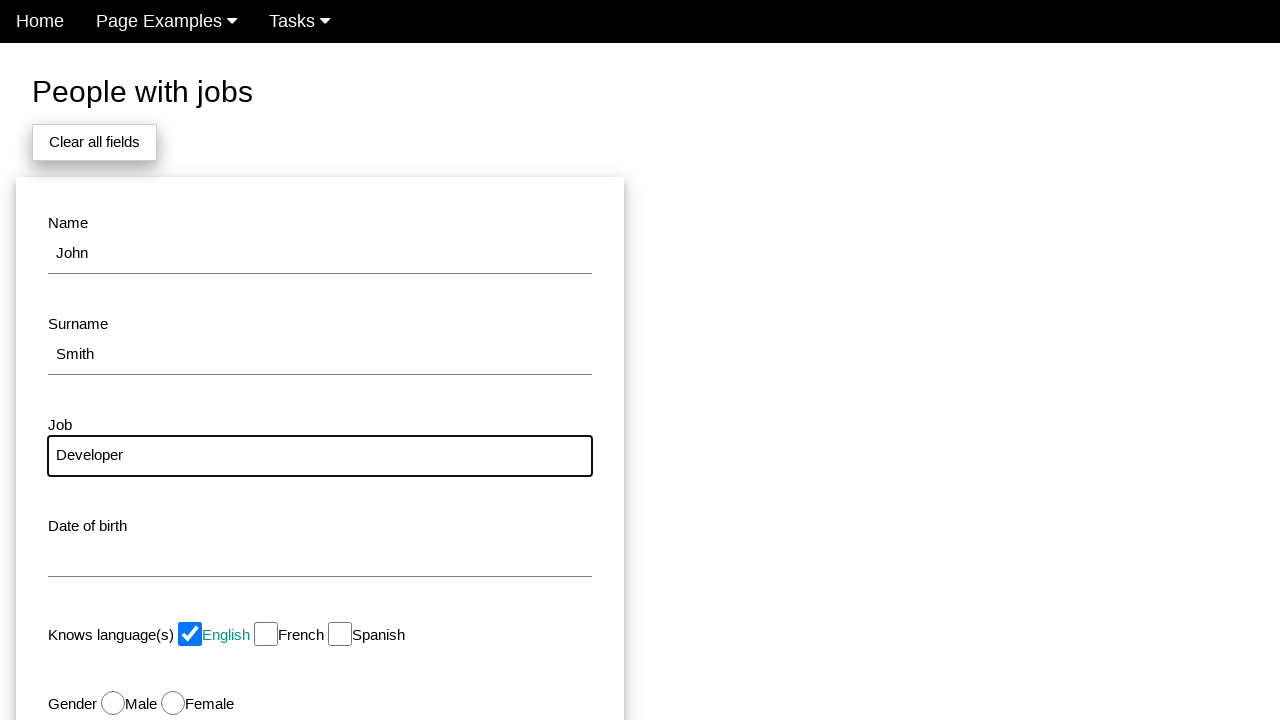

Filled date of birth field with '1990-05-15' on #dob
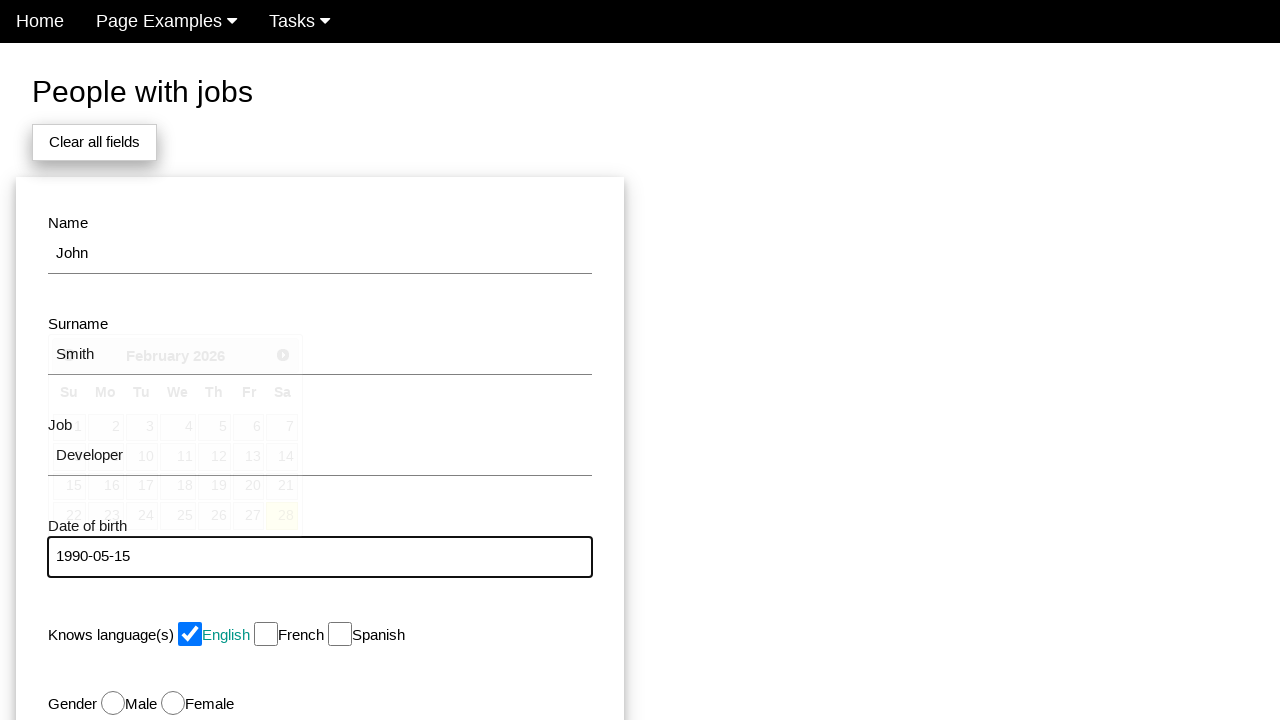

Unchecked a pre-selected language checkbox at (190, 634) on xpath=//input[@type='checkbox'] >> nth=0
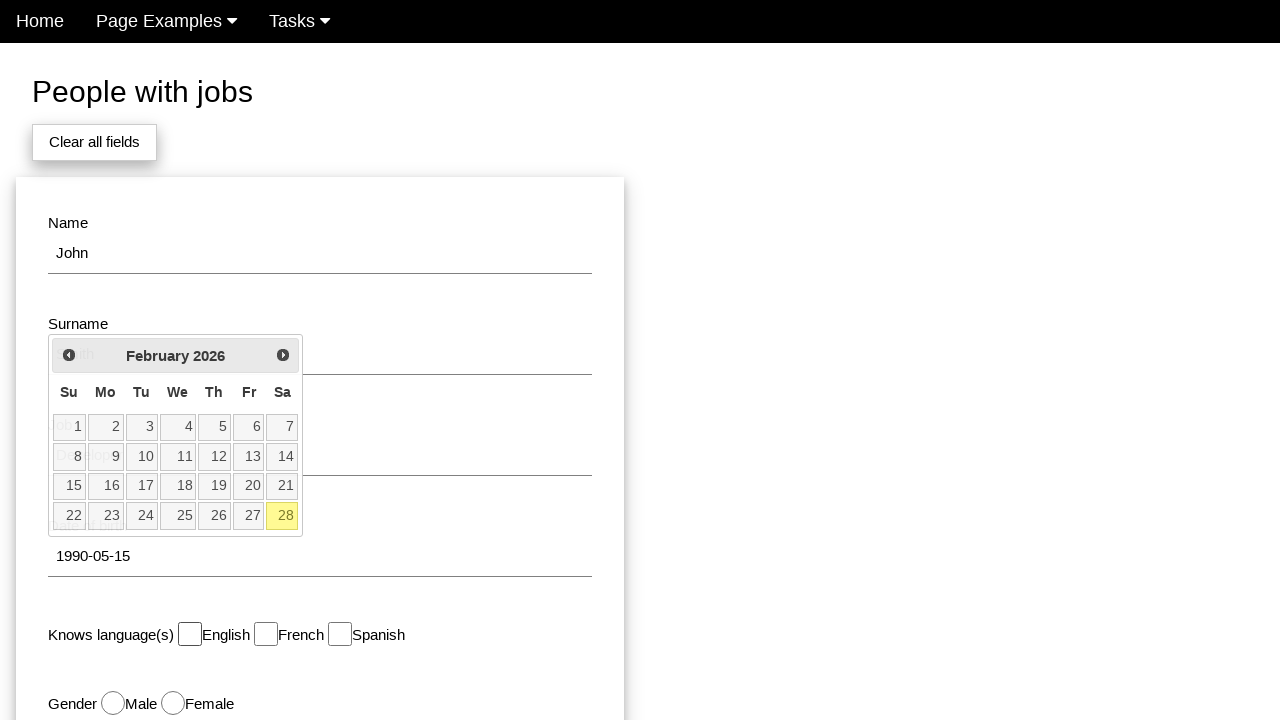

Checked French language checkbox at (266, 634) on #french
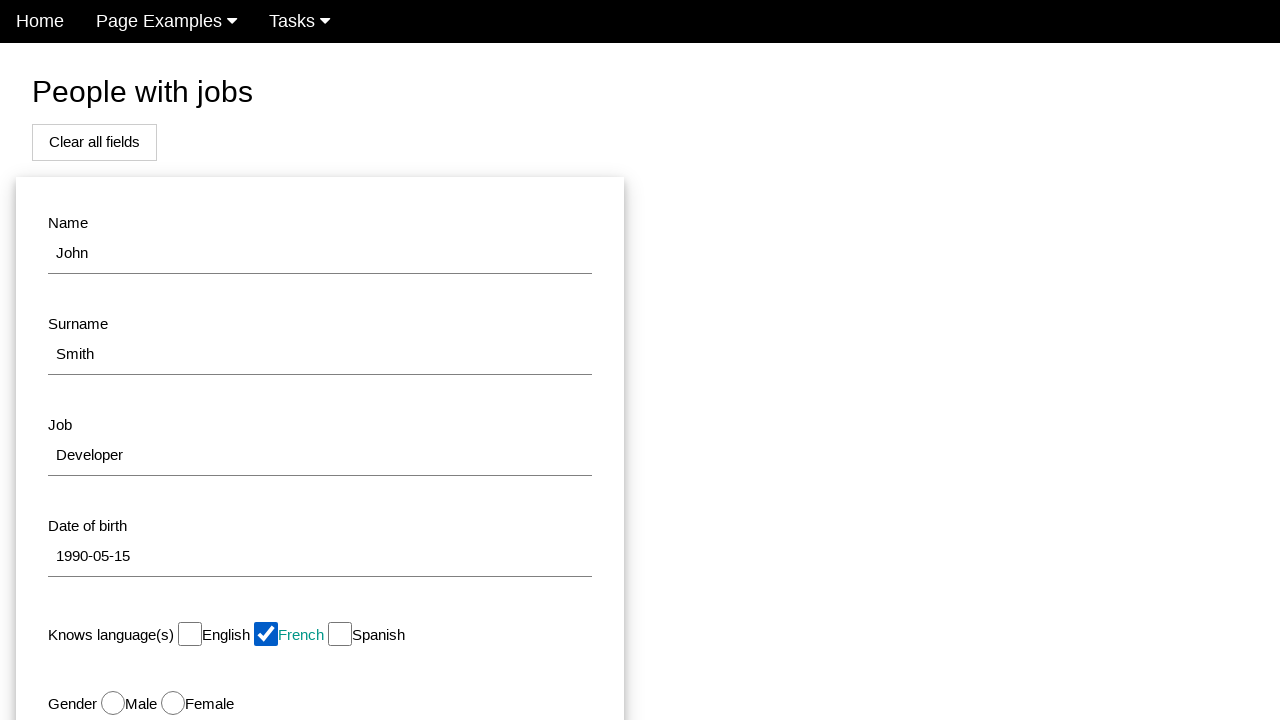

Selected male gender radio button at (113, 703) on #male
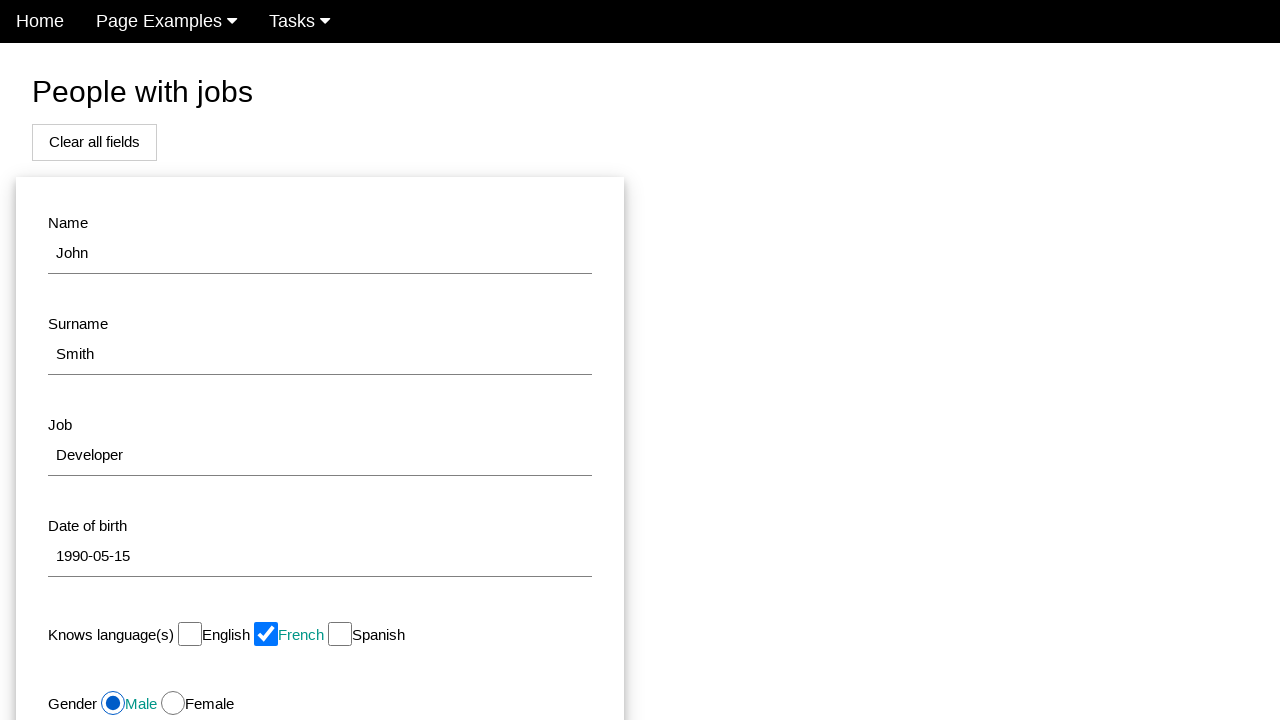

Selected 'Employee' status from dropdown on #status
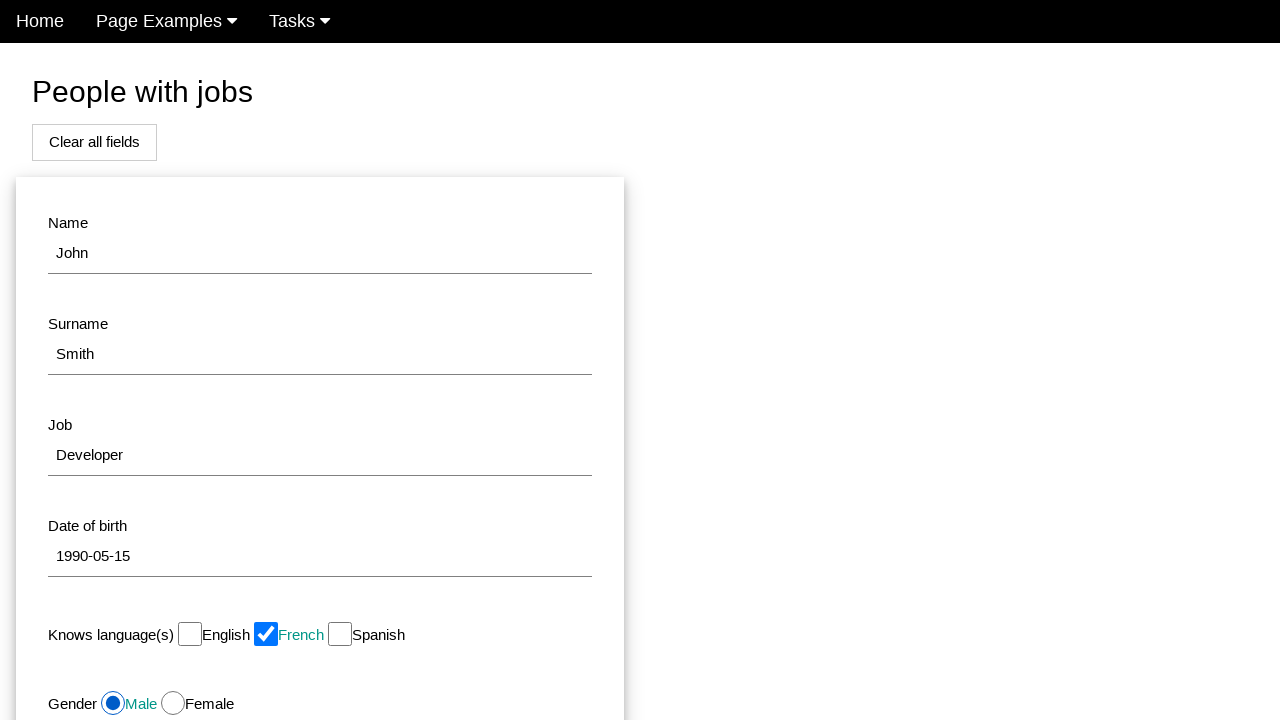

Clicked add button to submit the new person form at (178, 510) on xpath=//button[@onclick='addPersonToList()']
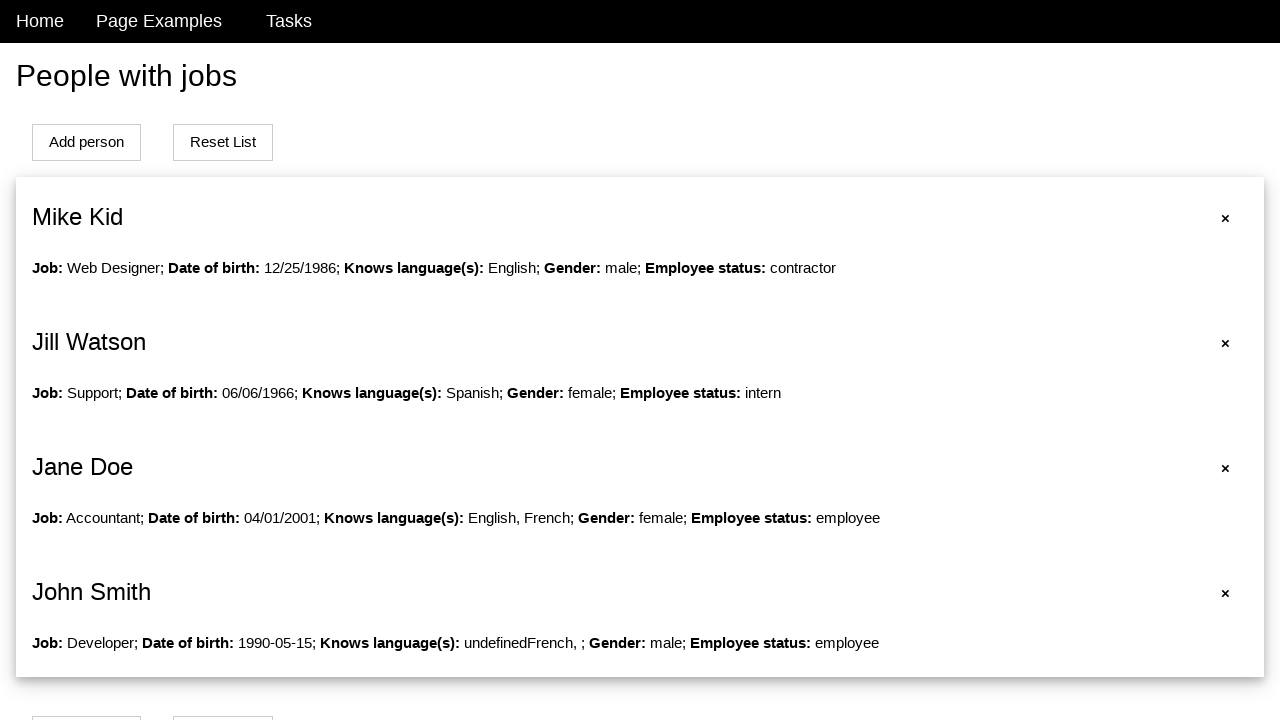

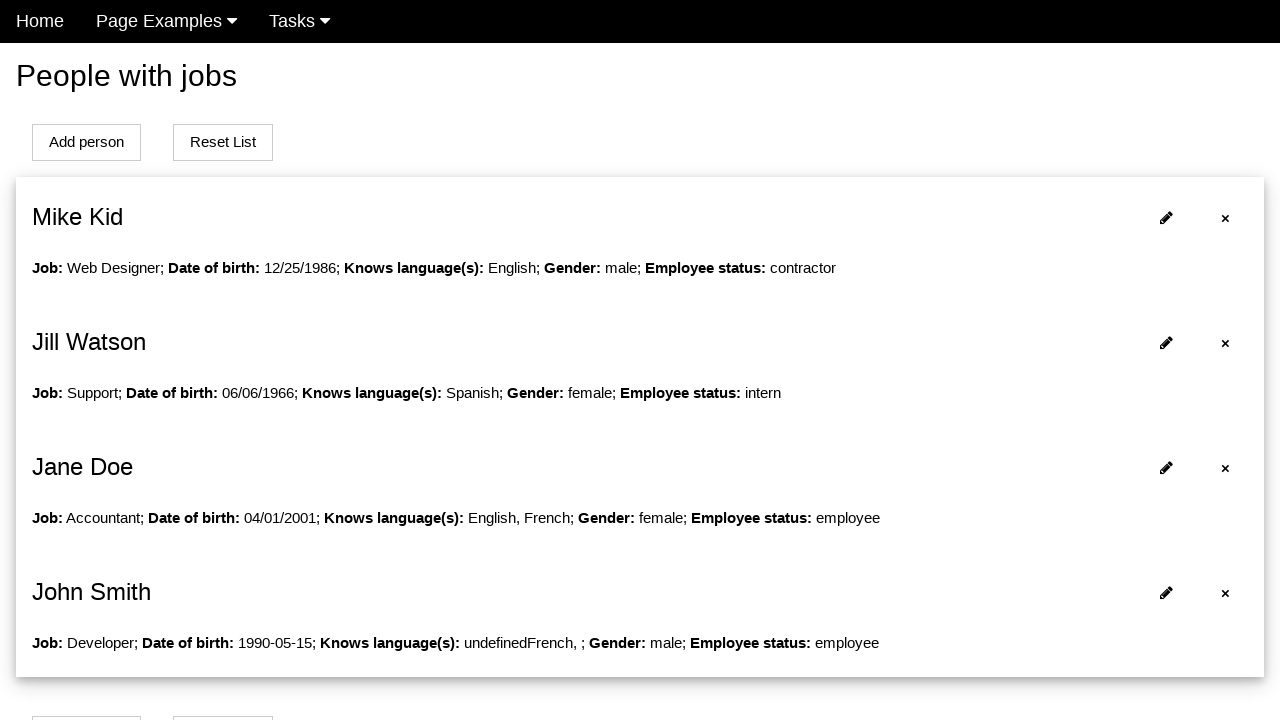